Counts the total number of iframes on the page

Starting URL: https://demoqa.com/frames

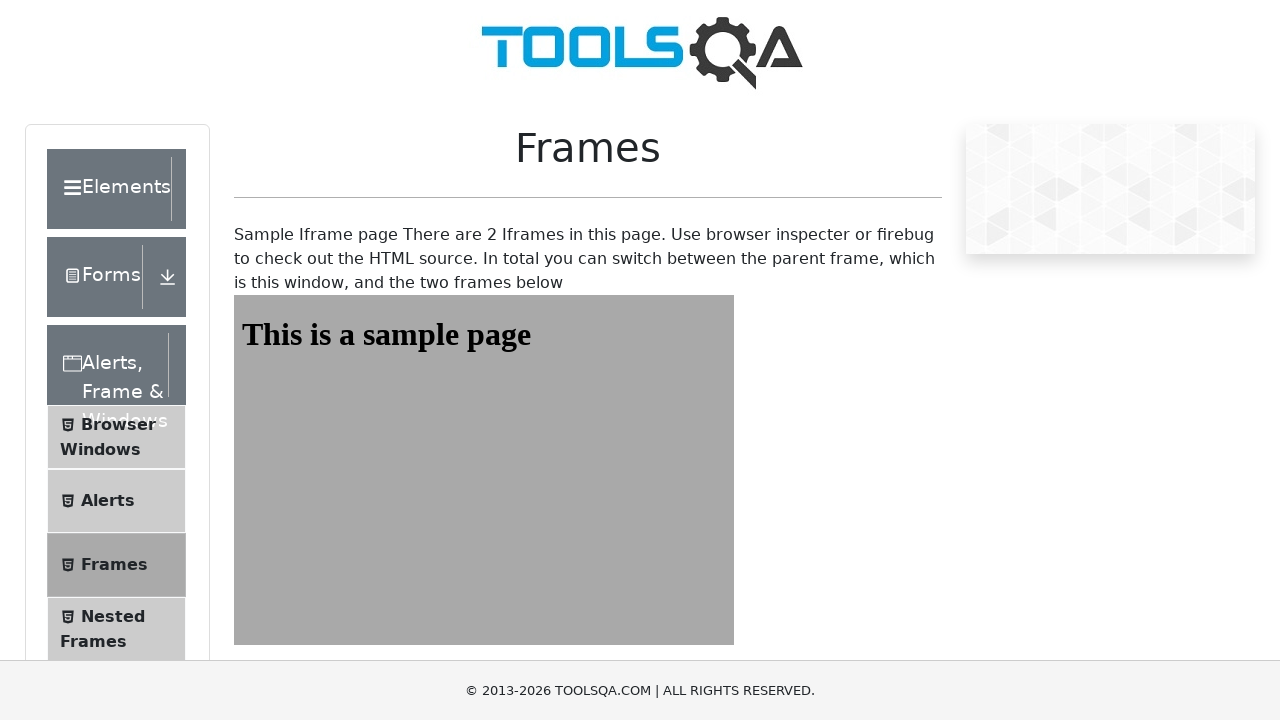

Navigated to frames demo page
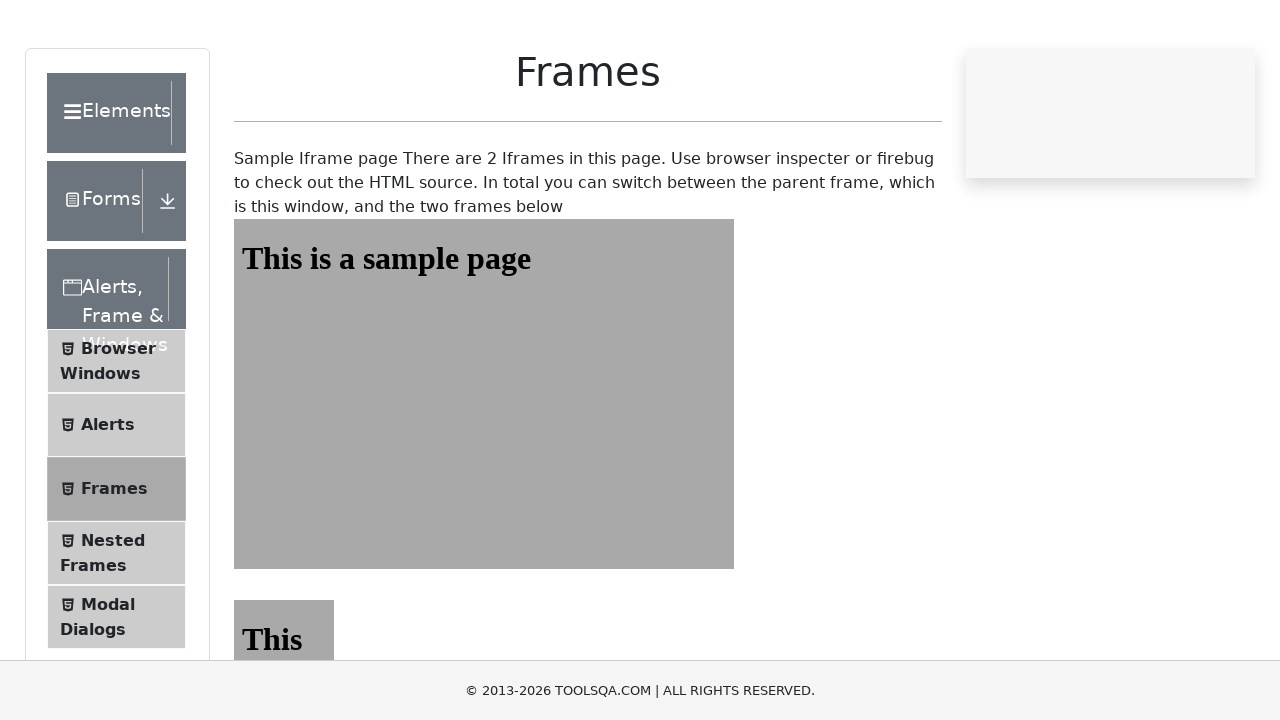

Located all iframes on the page
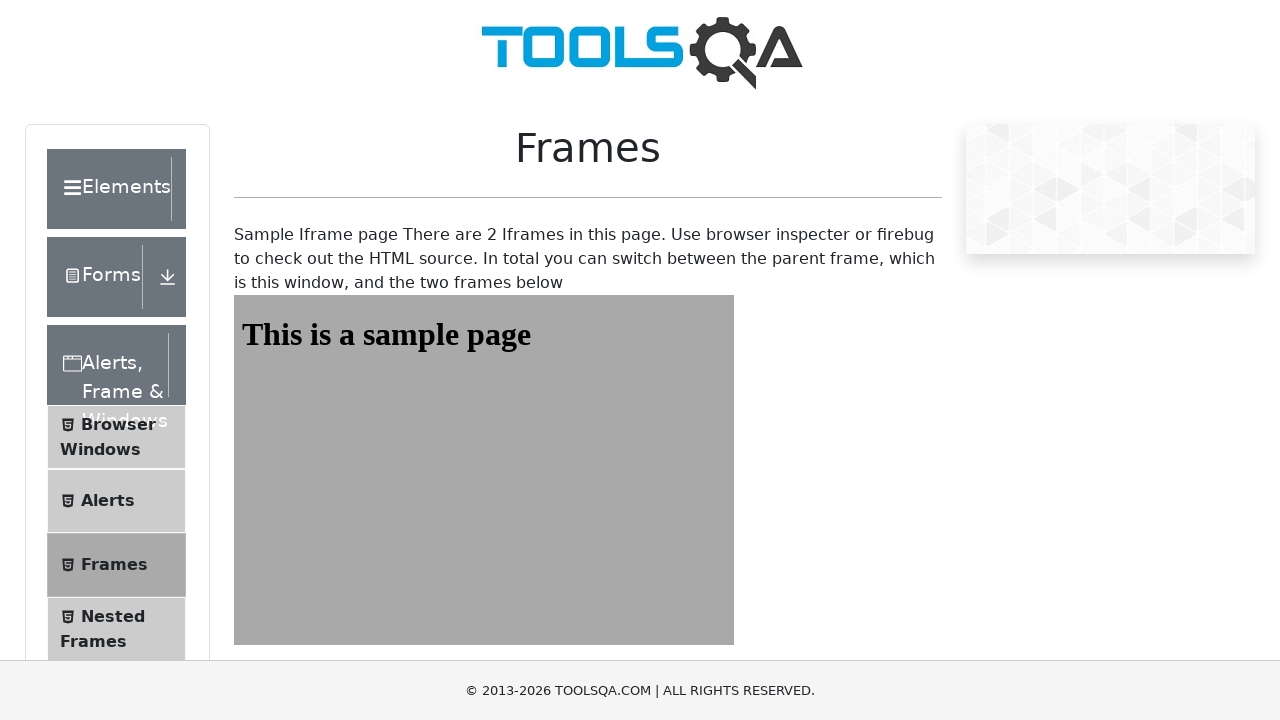

Counted total number of frames: 2
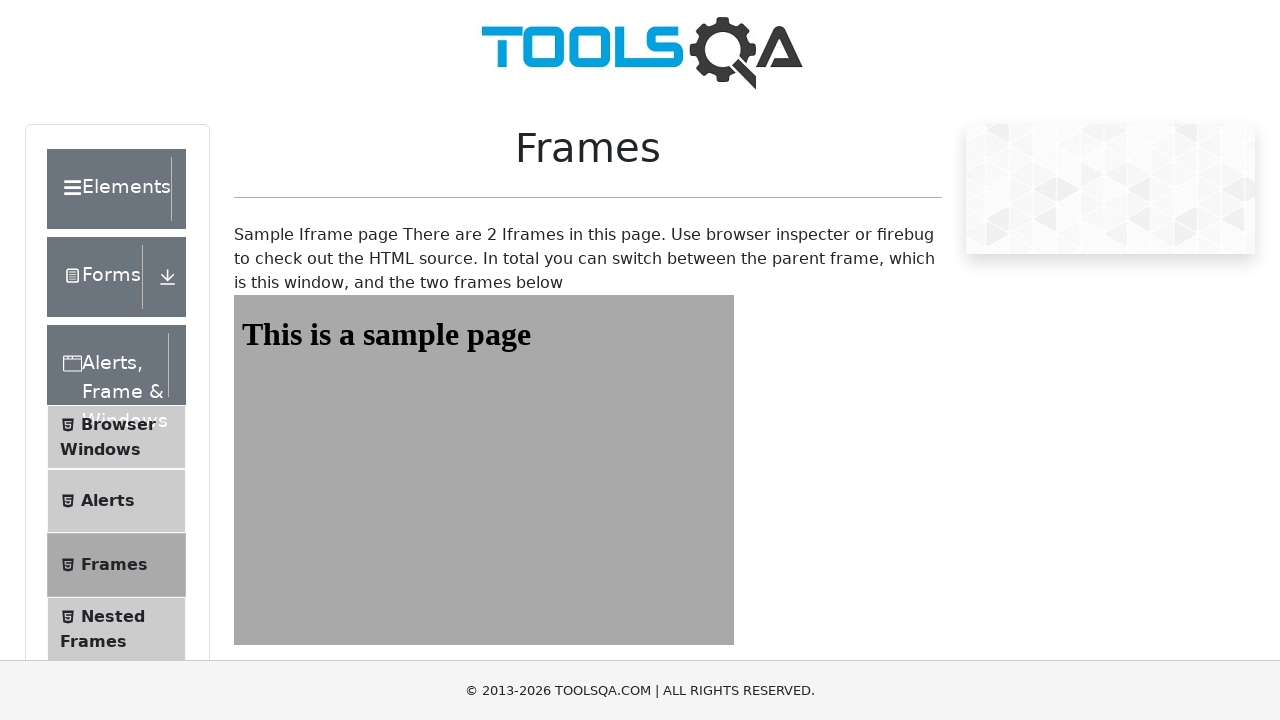

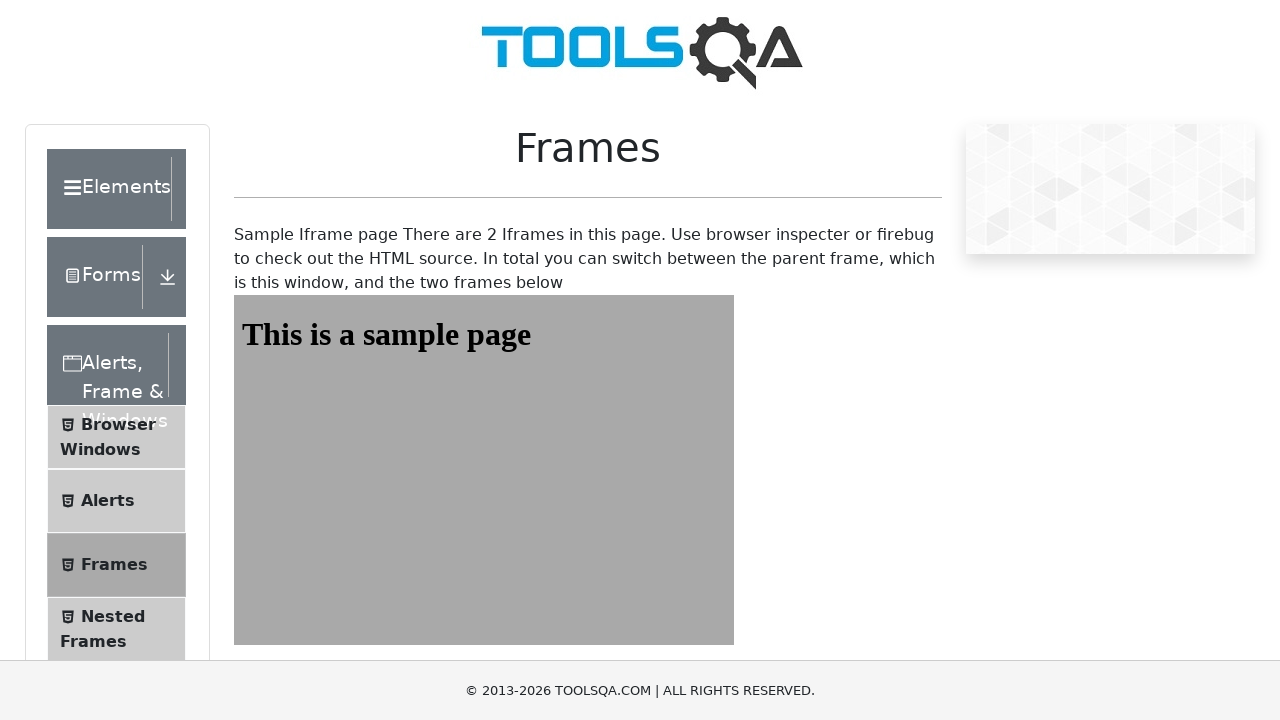